Tests drag and drop functionality by dragging box A to box B on the drag and drop demo page and verifying the page loads correctly.

Starting URL: https://the-internet.herokuapp.com/drag_and_drop

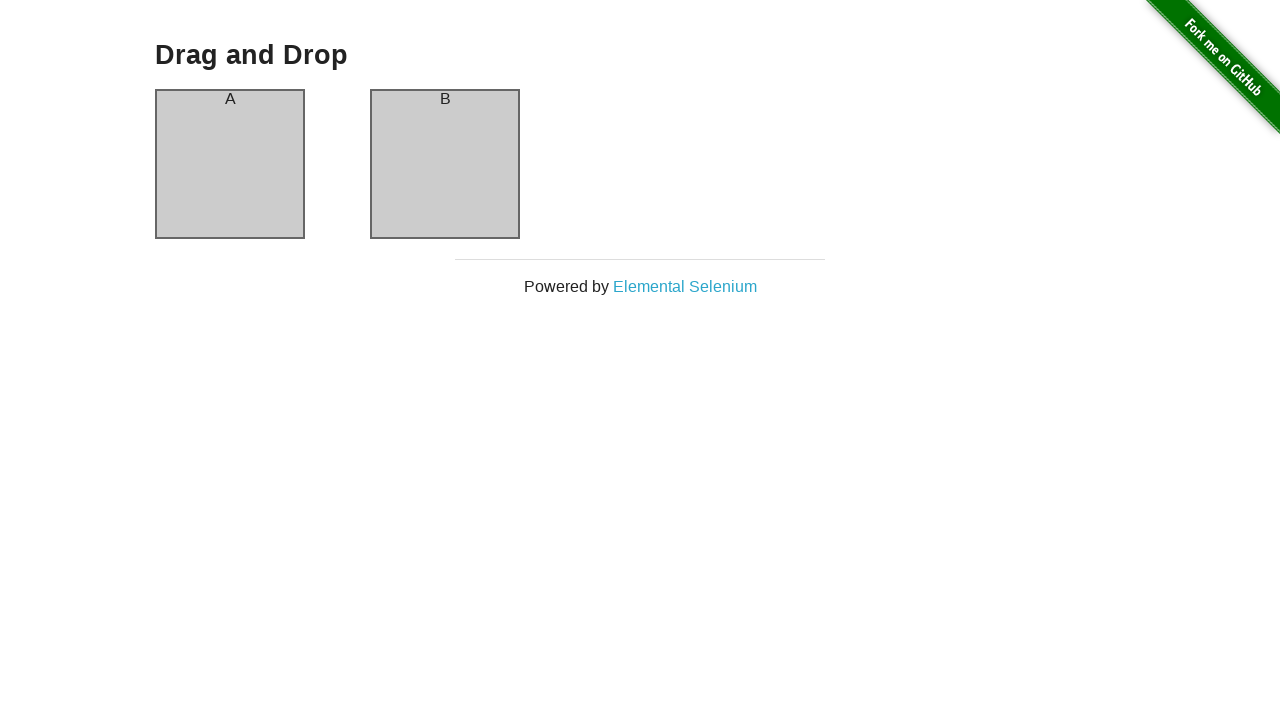

Waited for header element to load
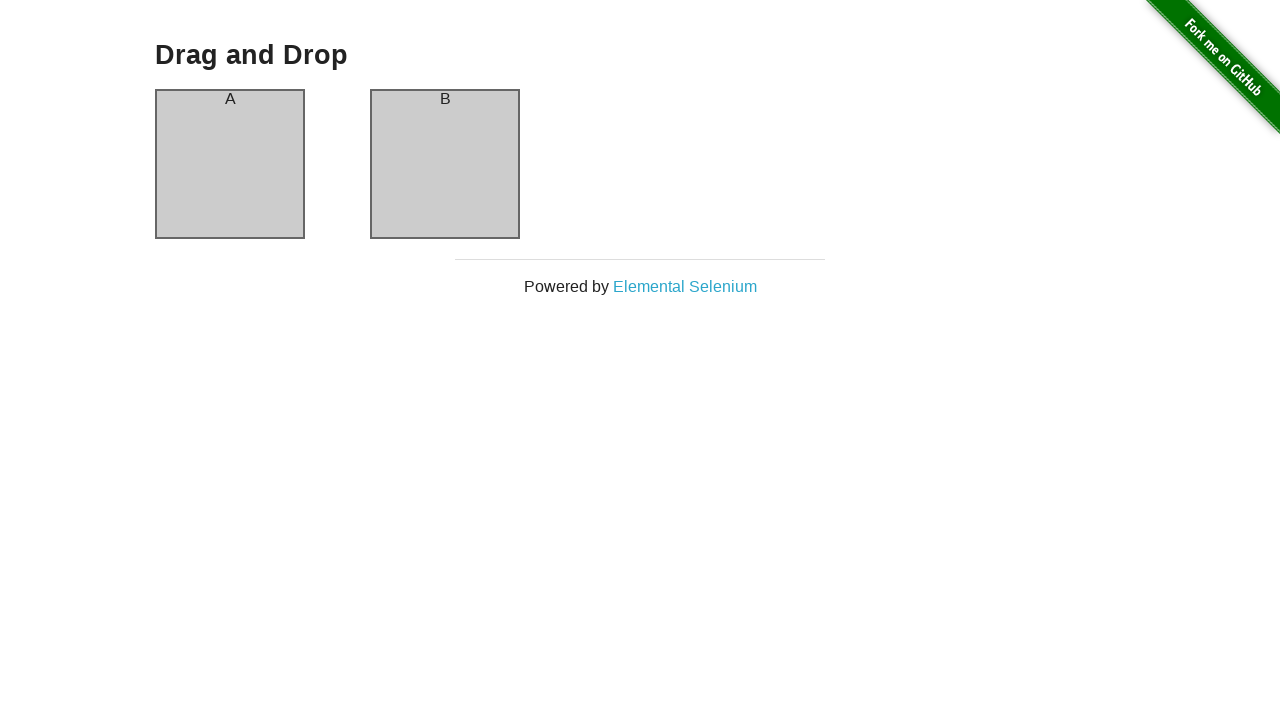

Retrieved header text content
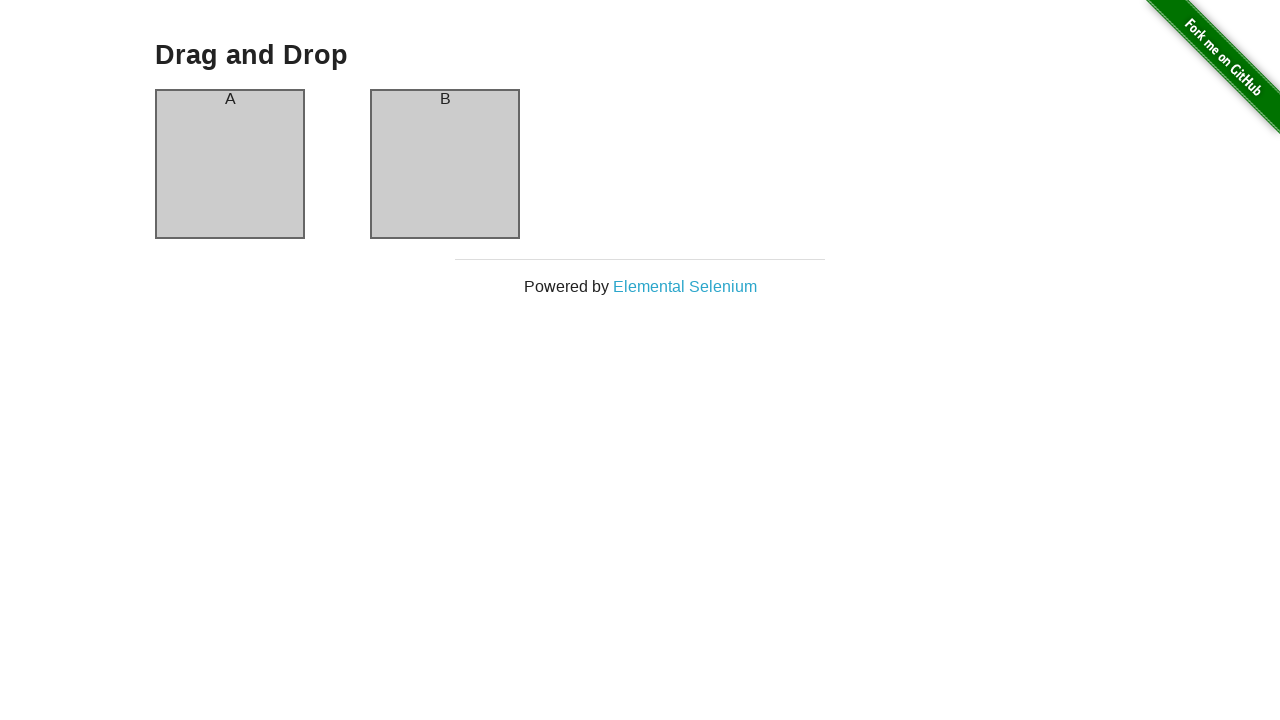

Verified 'Drag and Drop' text is present in header
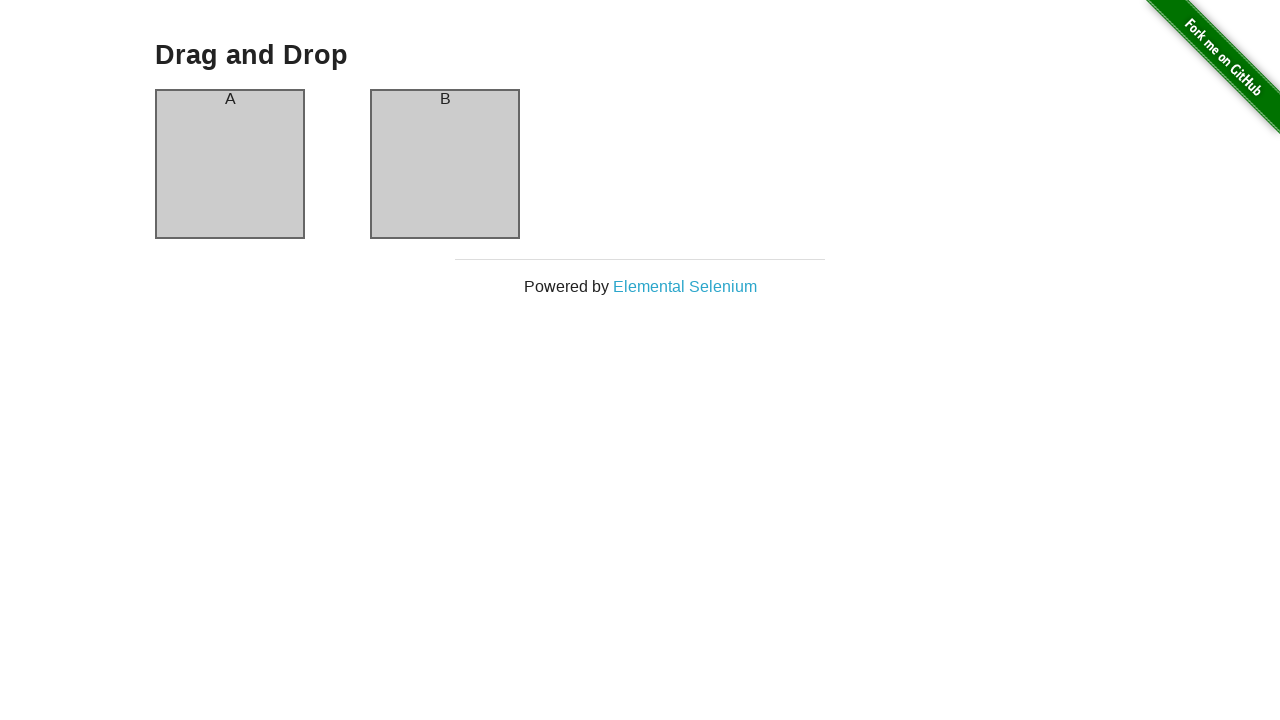

Located box A element
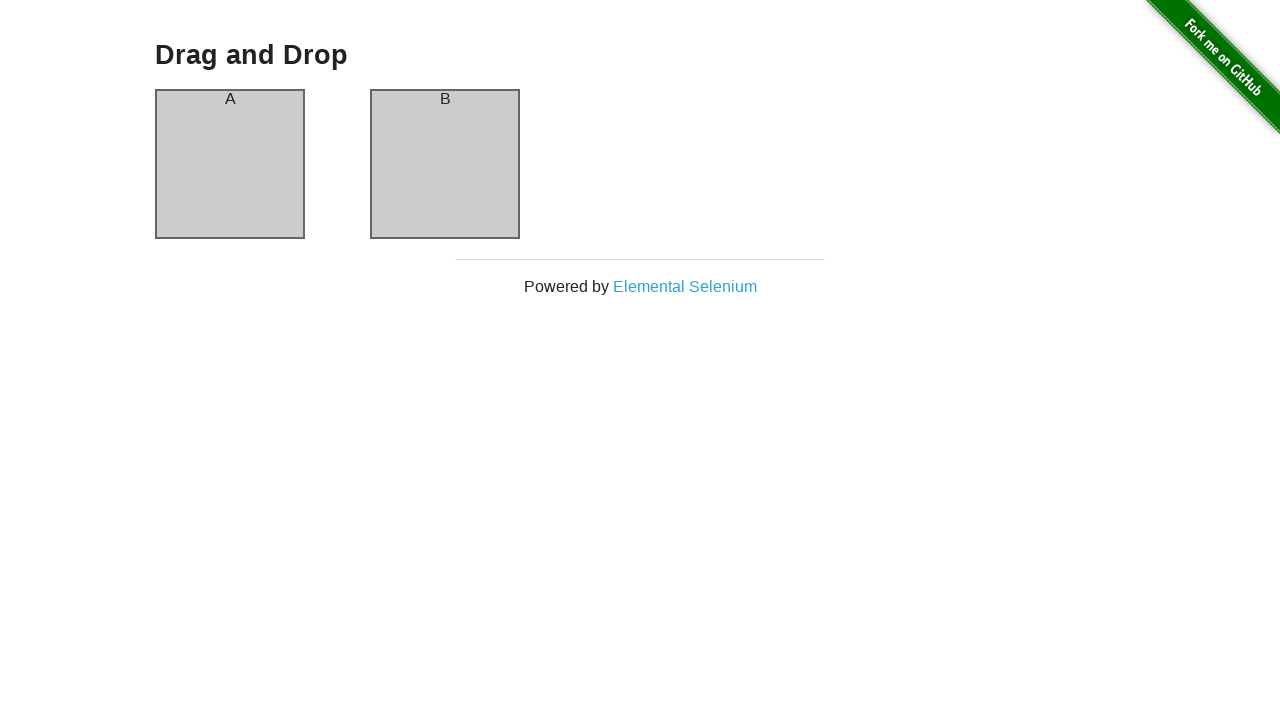

Located box B element
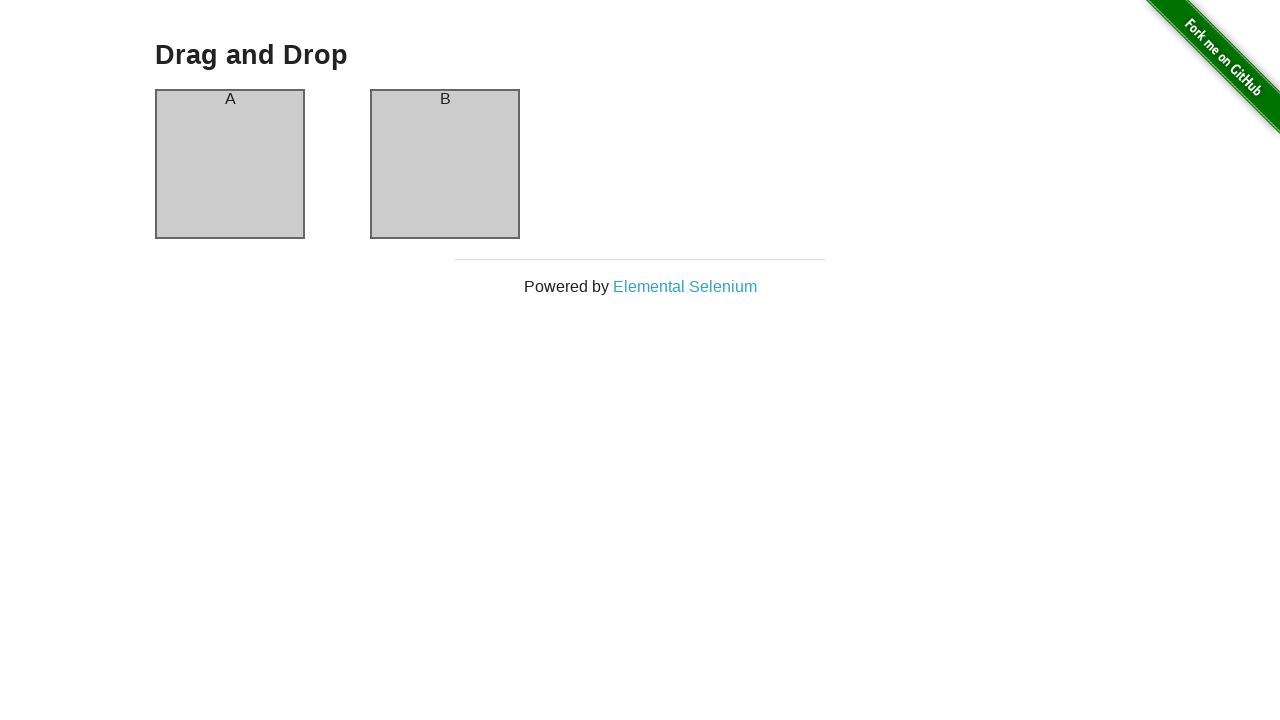

Verified box A contains 'A'
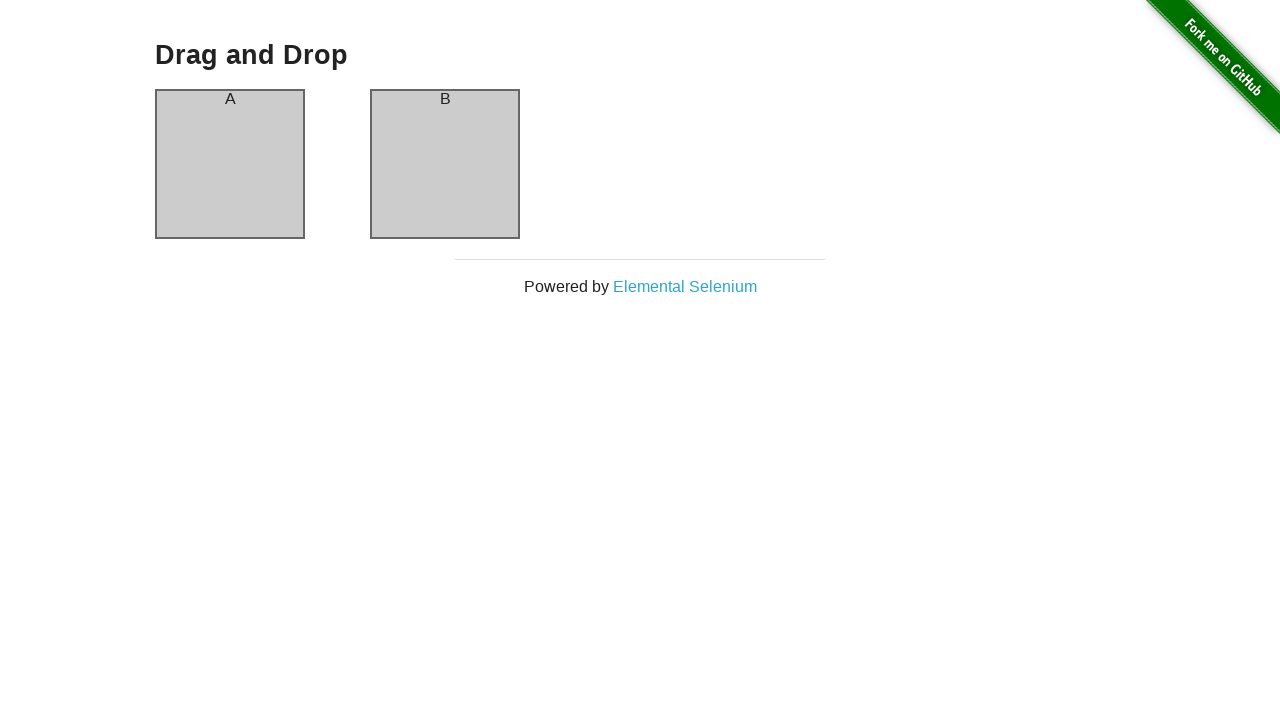

Verified box B contains 'B'
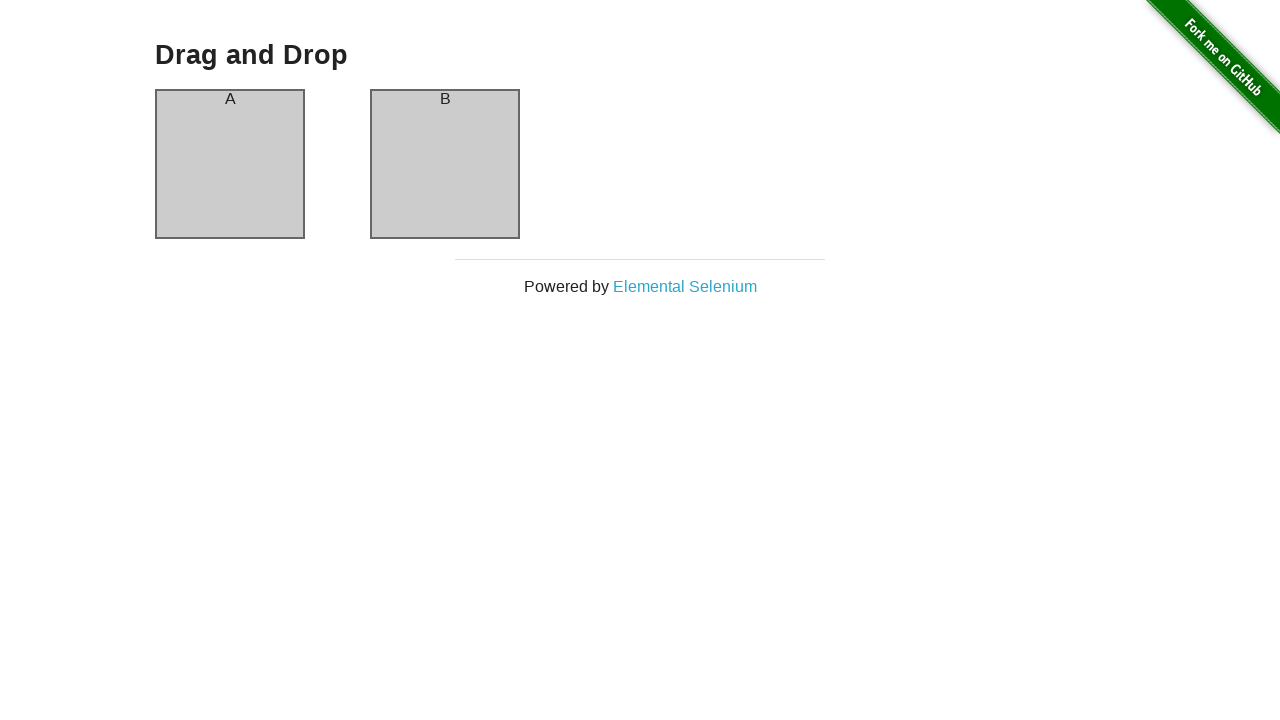

Dragged box A to box B at (445, 164)
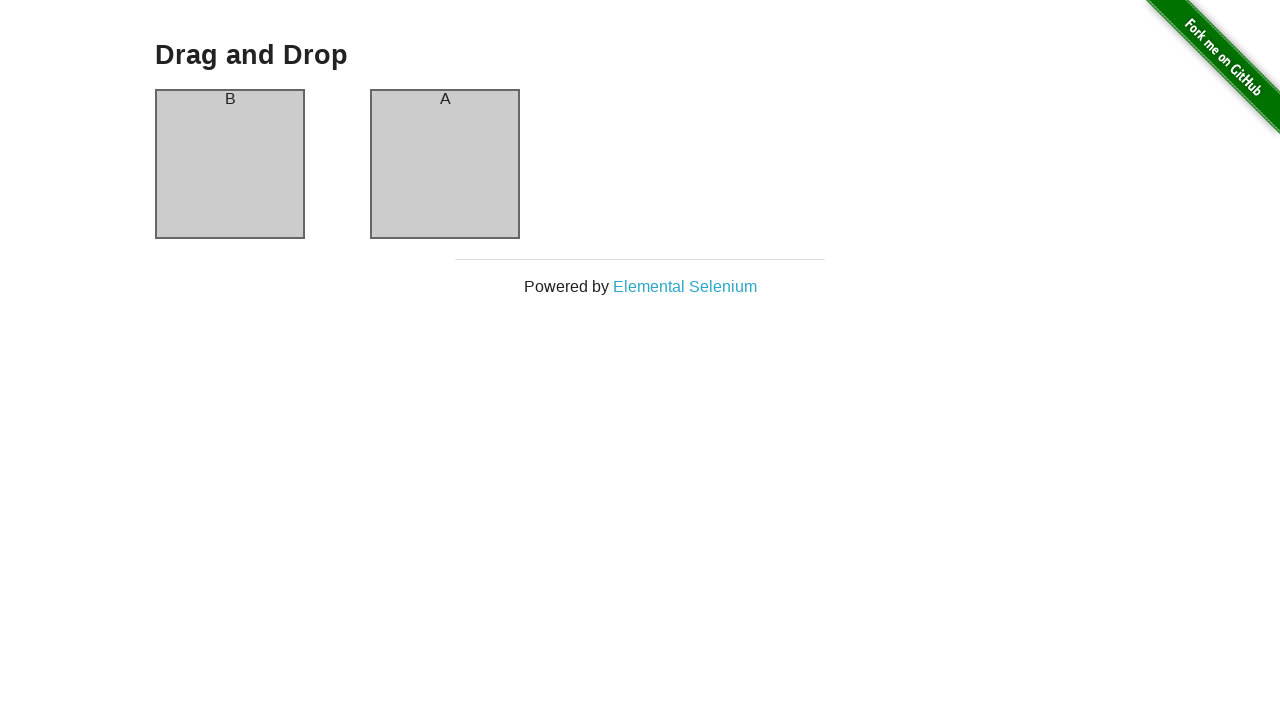

Waited 1000ms for drag operation to complete
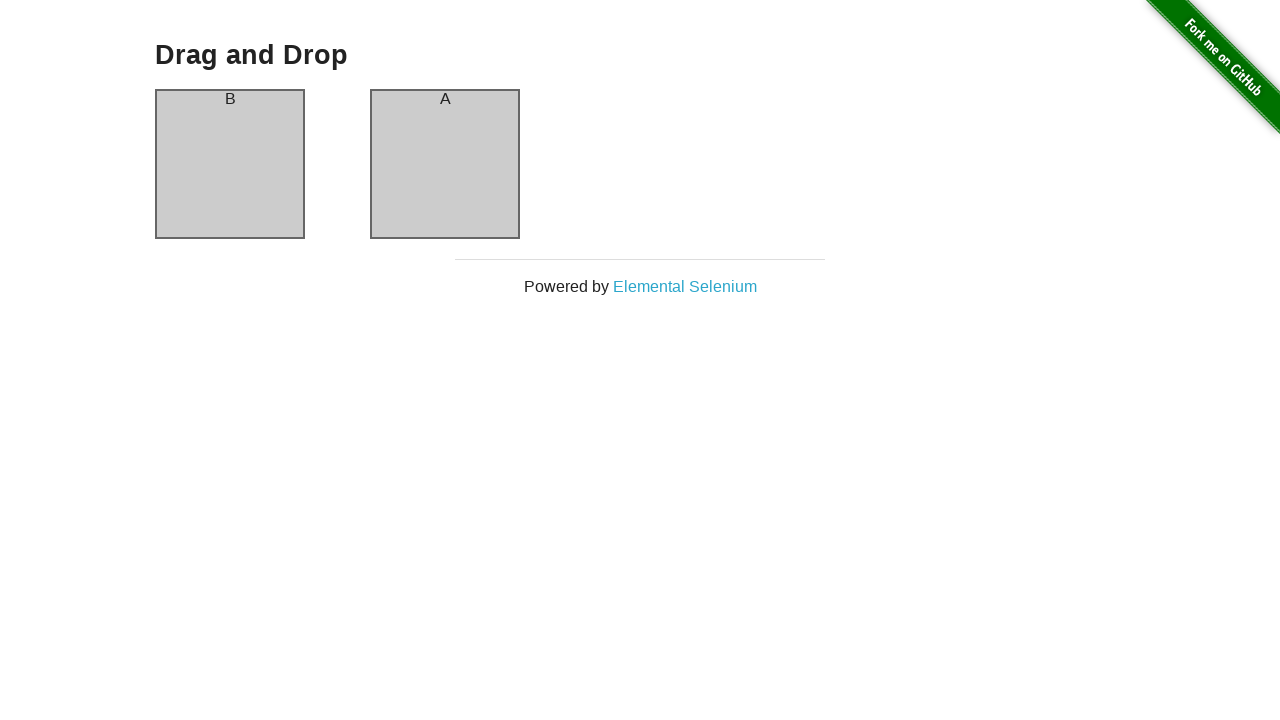

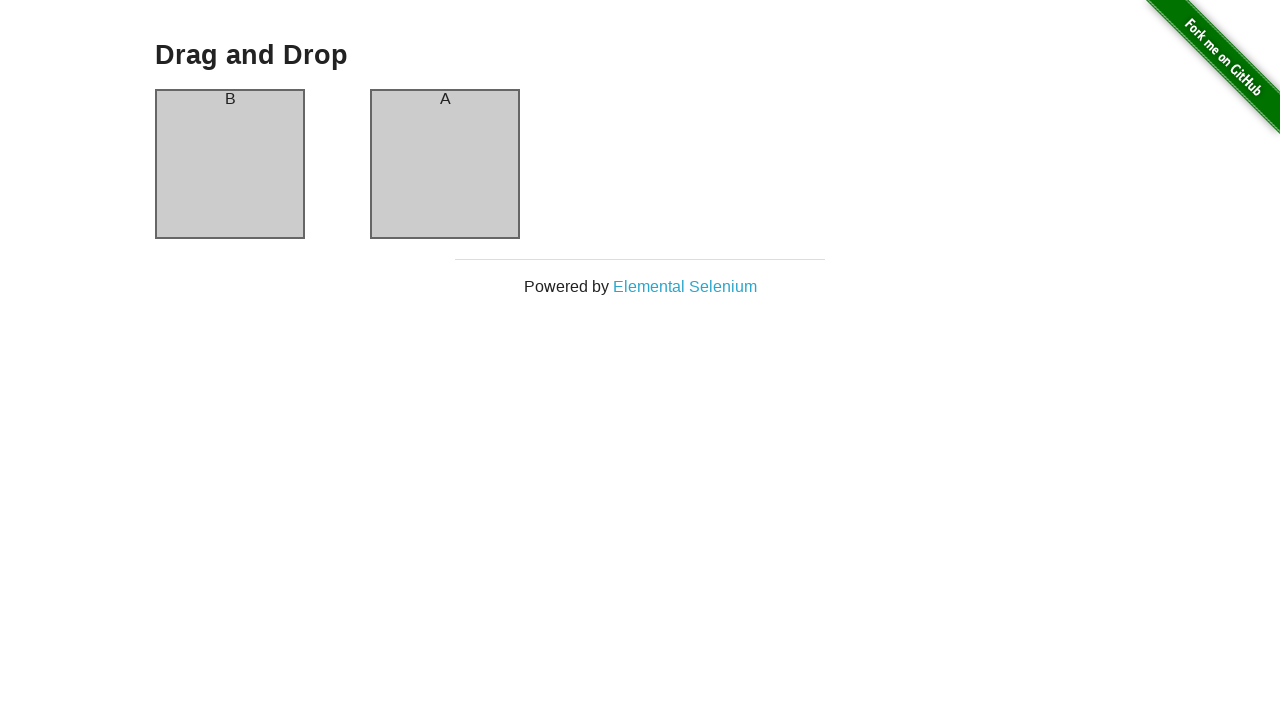